Tests the jQuery UI droppable demo by switching to an iframe and performing a drag-and-drop action from a draggable element to a droppable target

Starting URL: https://jqueryui.com/droppable/

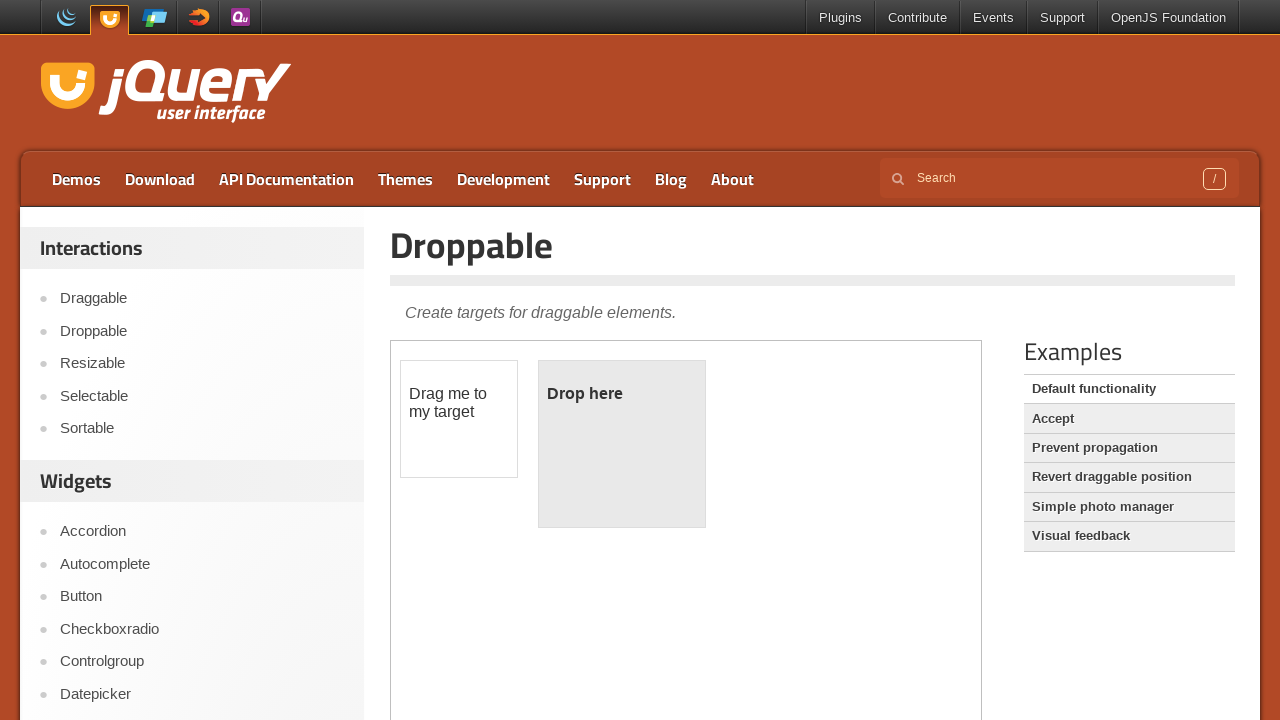

Located the demo iframe
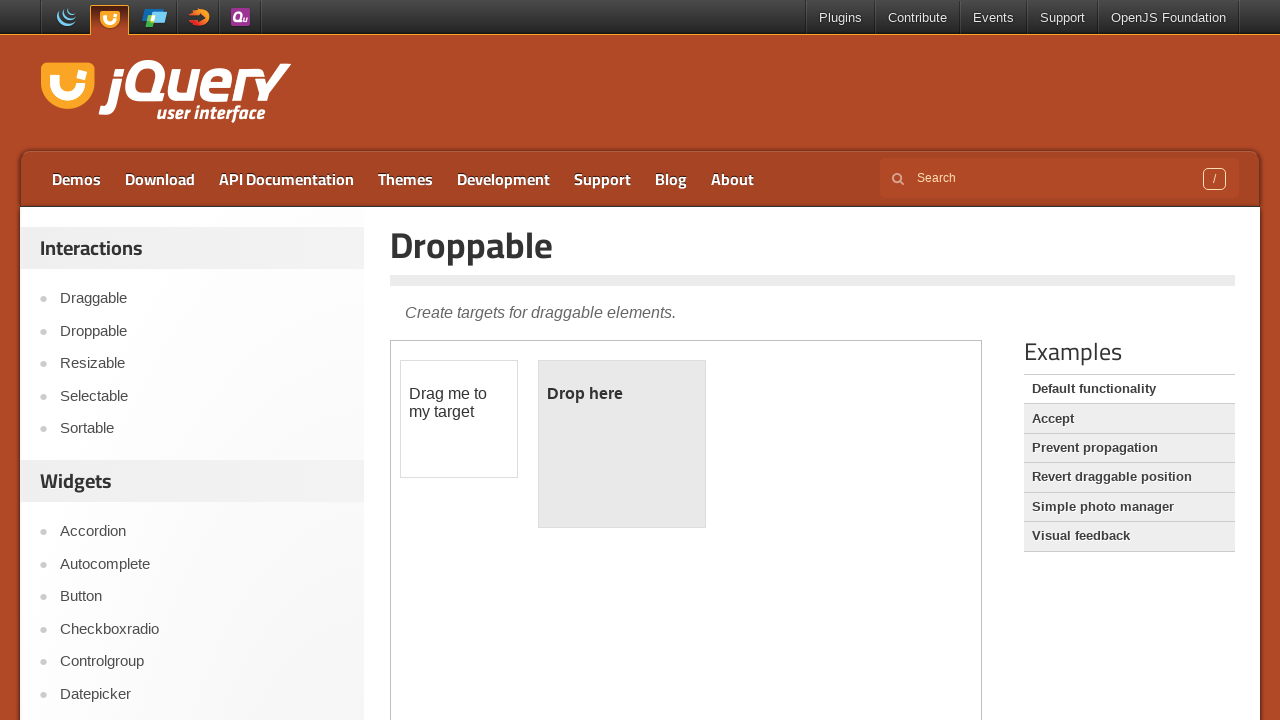

Clicked on the draggable element at (459, 419) on iframe.demo-frame >> internal:control=enter-frame >> #draggable
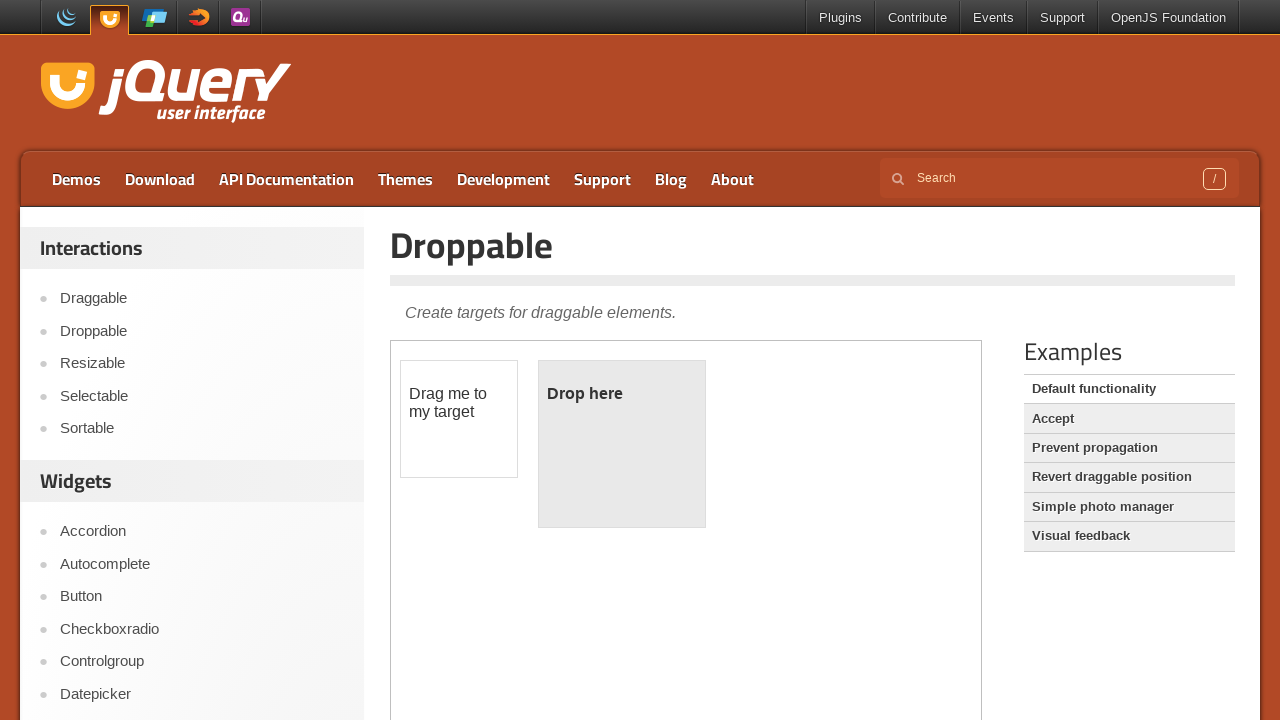

Located the source draggable element
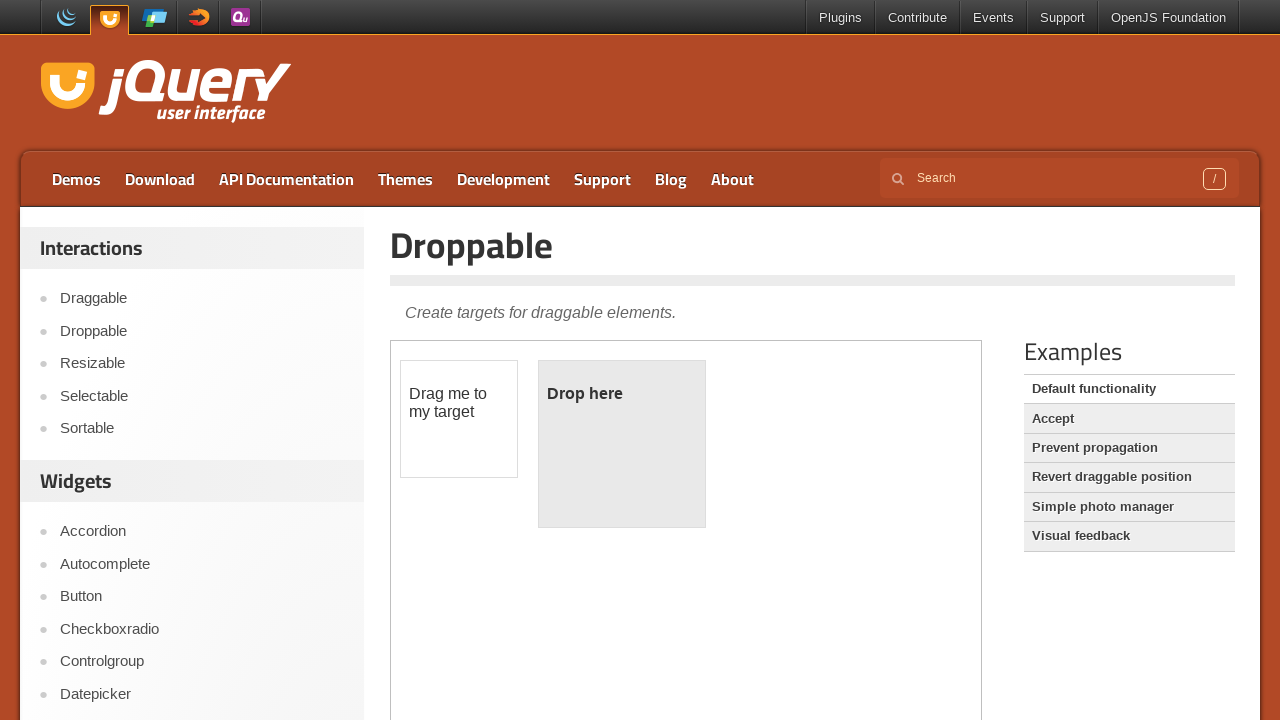

Located the target droppable element
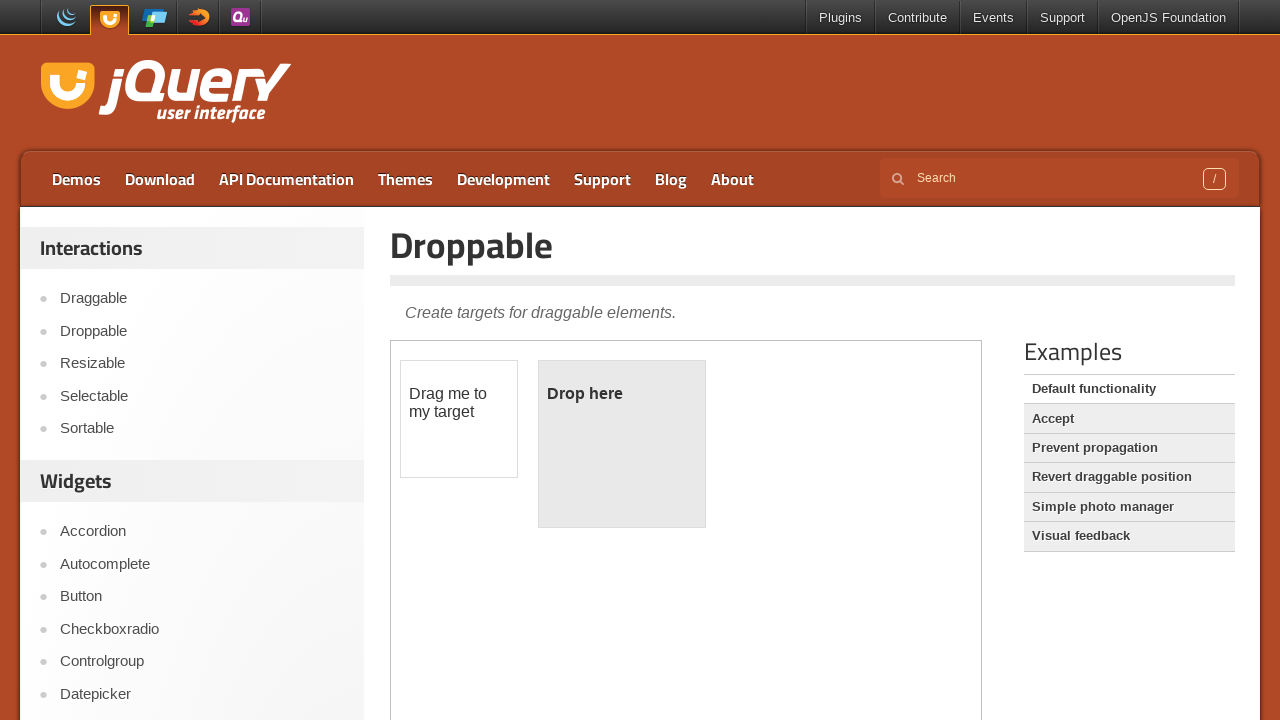

Performed drag and drop from draggable to droppable element at (622, 444)
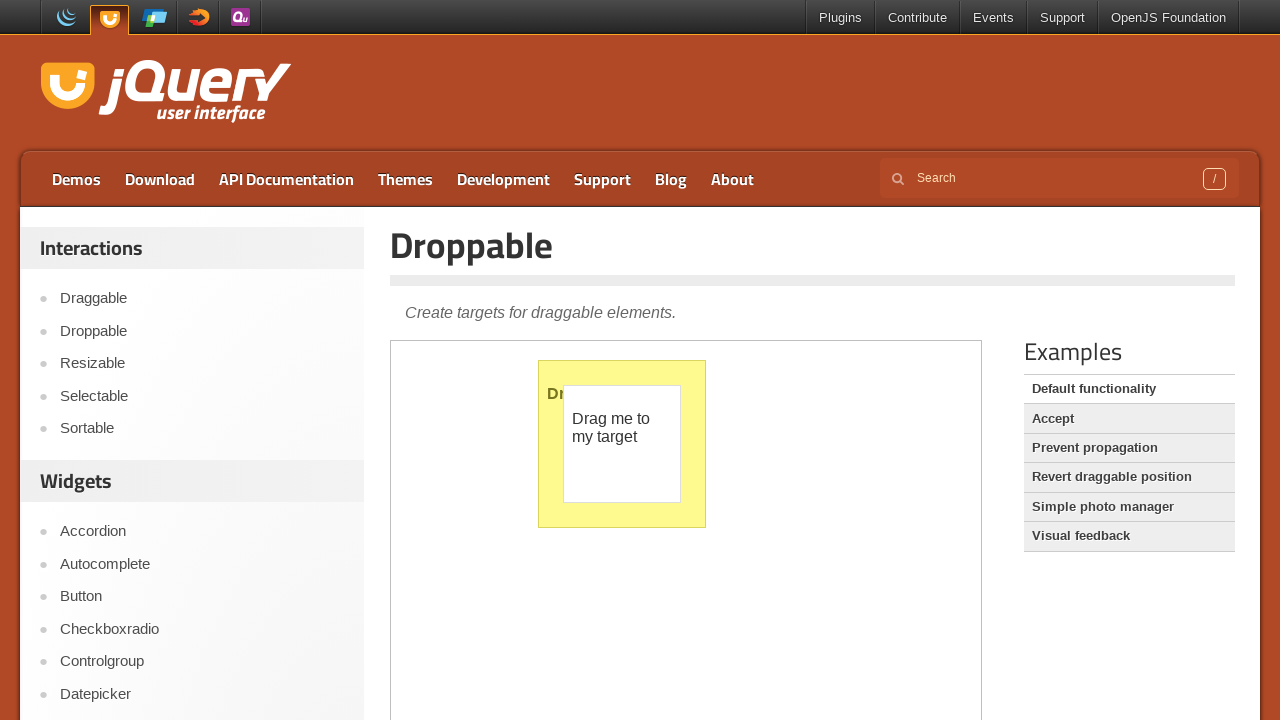

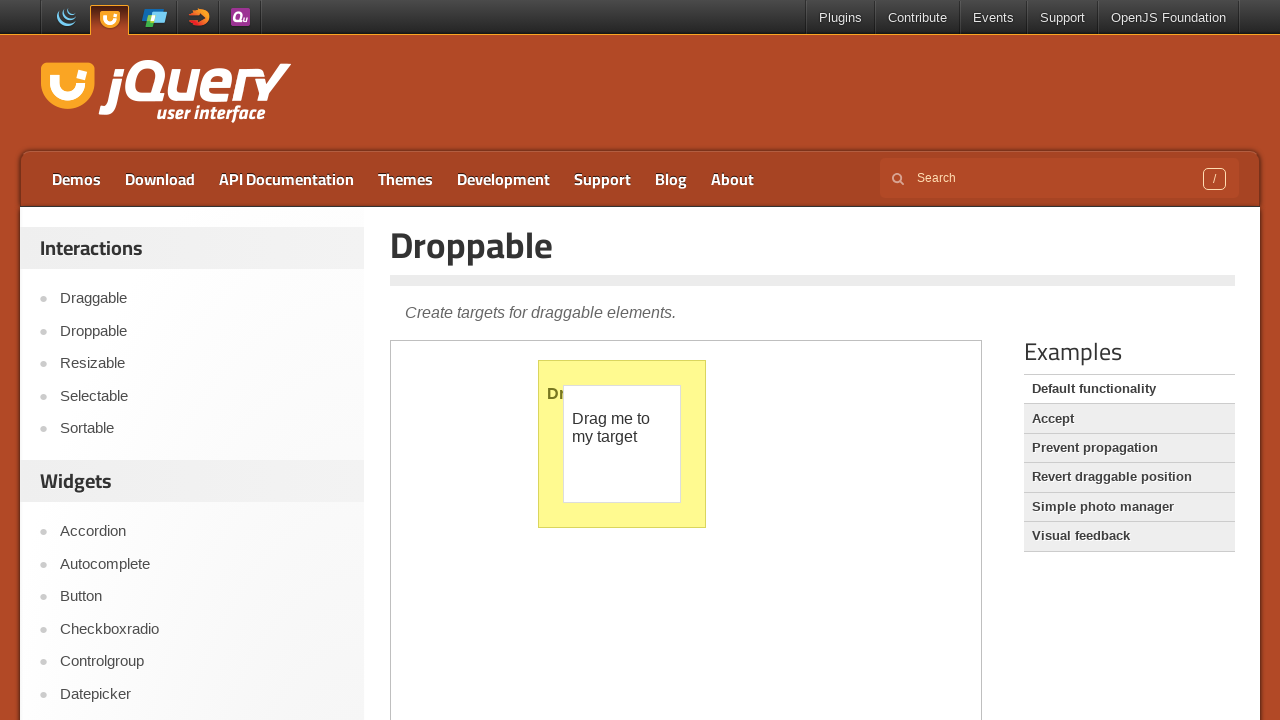